Tests drag and drop functionality by dragging an image element into a drop box on a demo page

Starting URL: https://formy-project.herokuapp.com/dragdrop

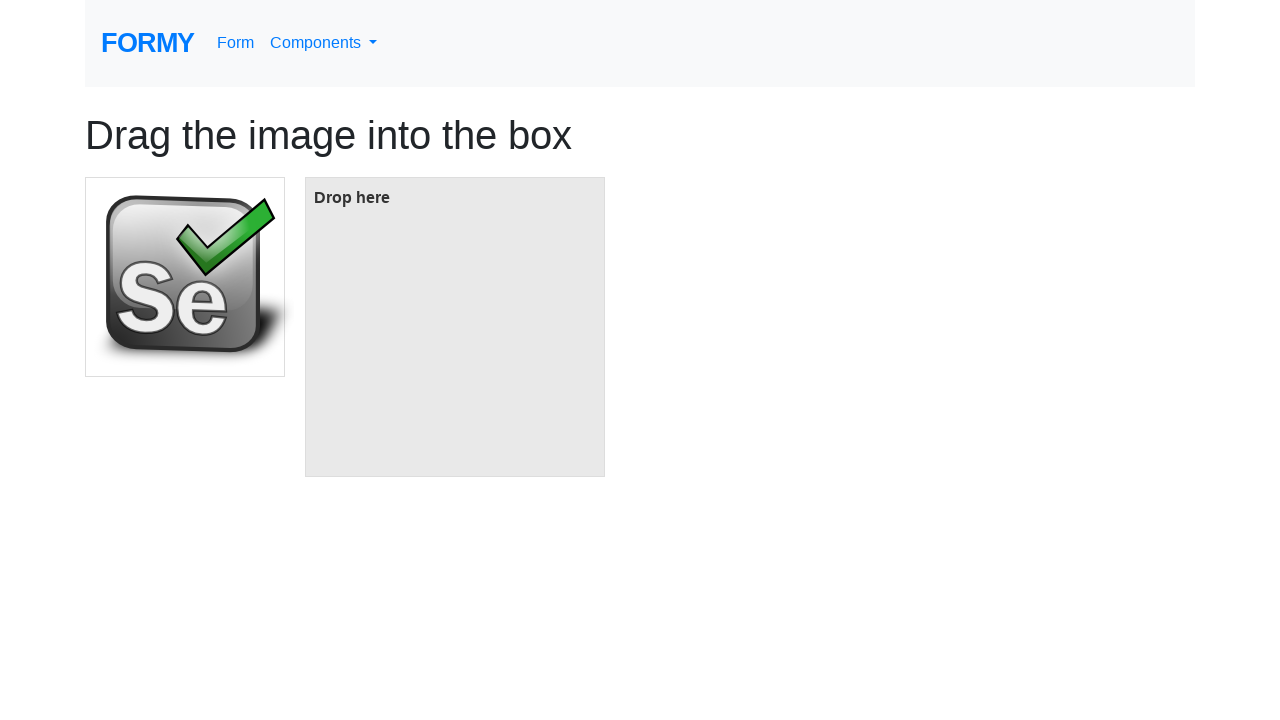

Located the image element to be dragged
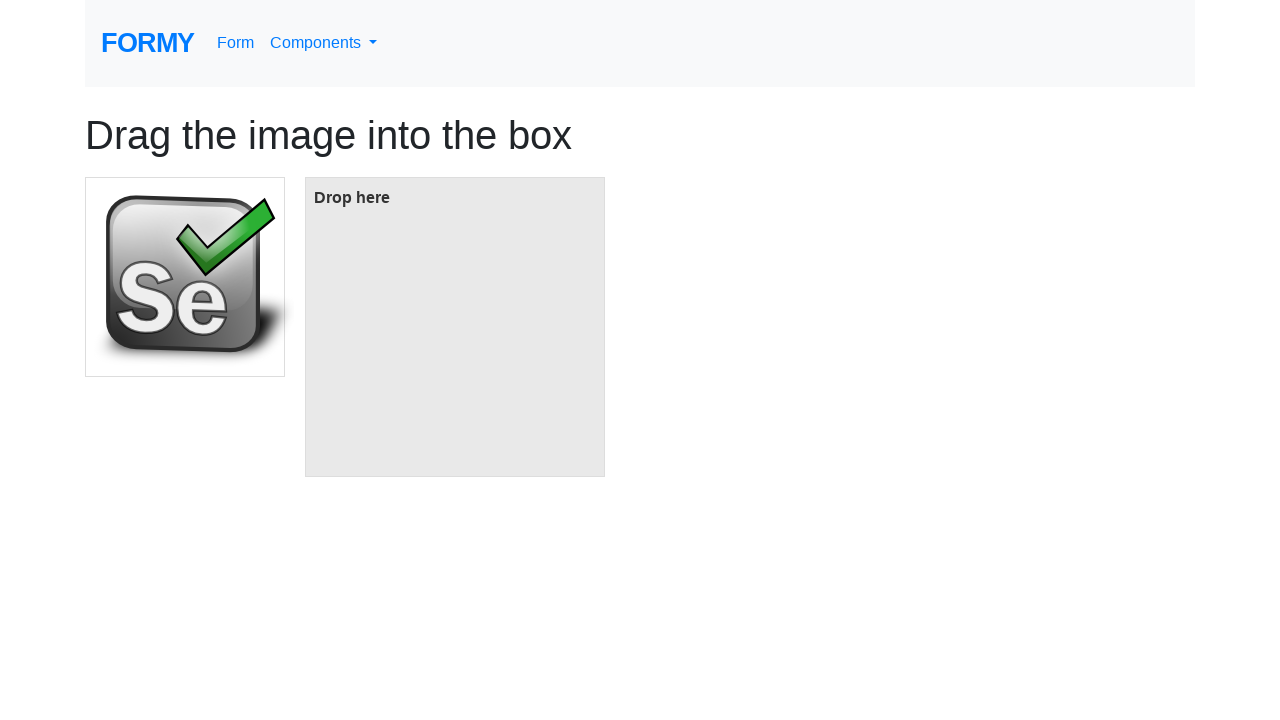

Located the drop box target element
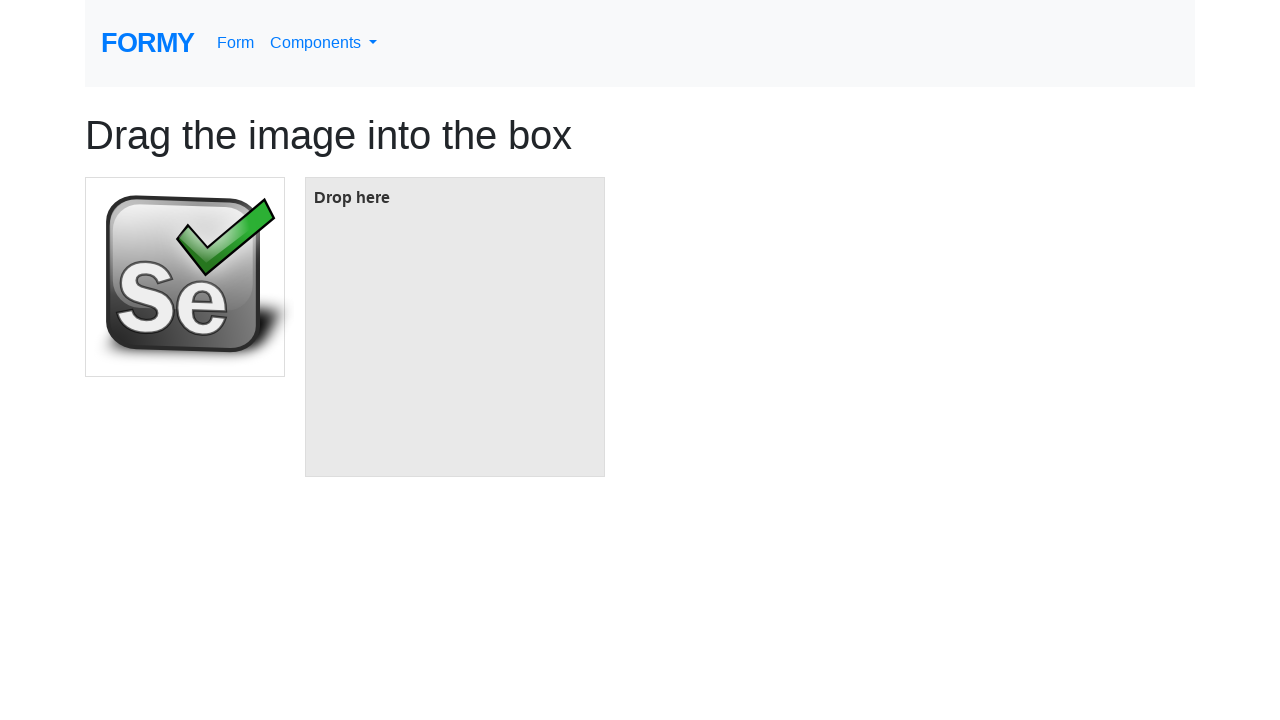

Dragged image element into the drop box at (455, 327)
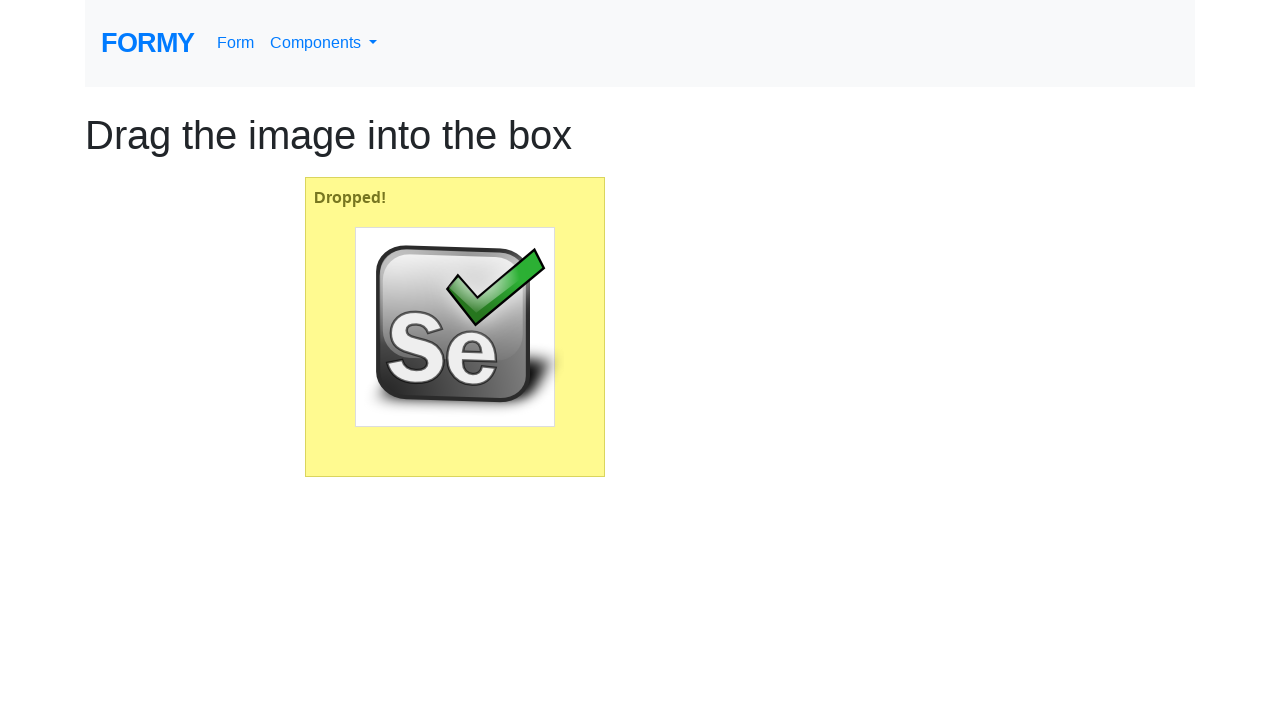

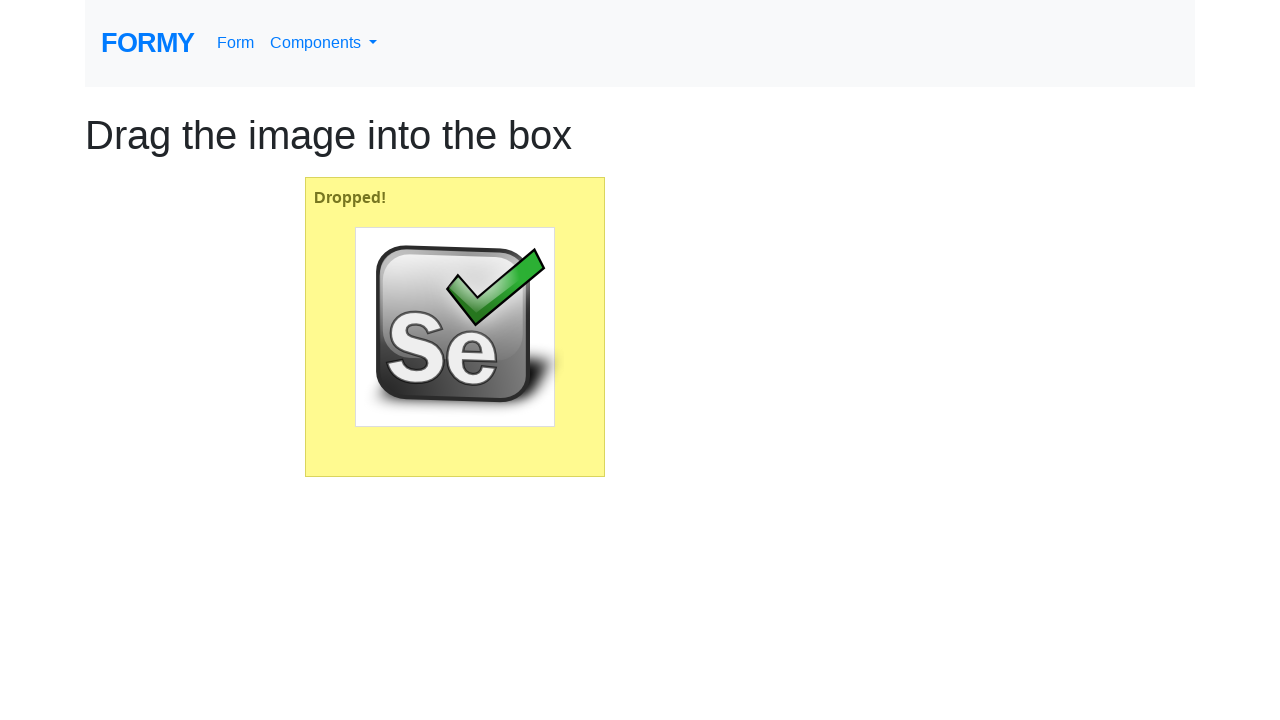